Tests sorting the Email column in ascending order by clicking the column header and verifying the email values are sorted correctly.

Starting URL: http://the-internet.herokuapp.com/tables

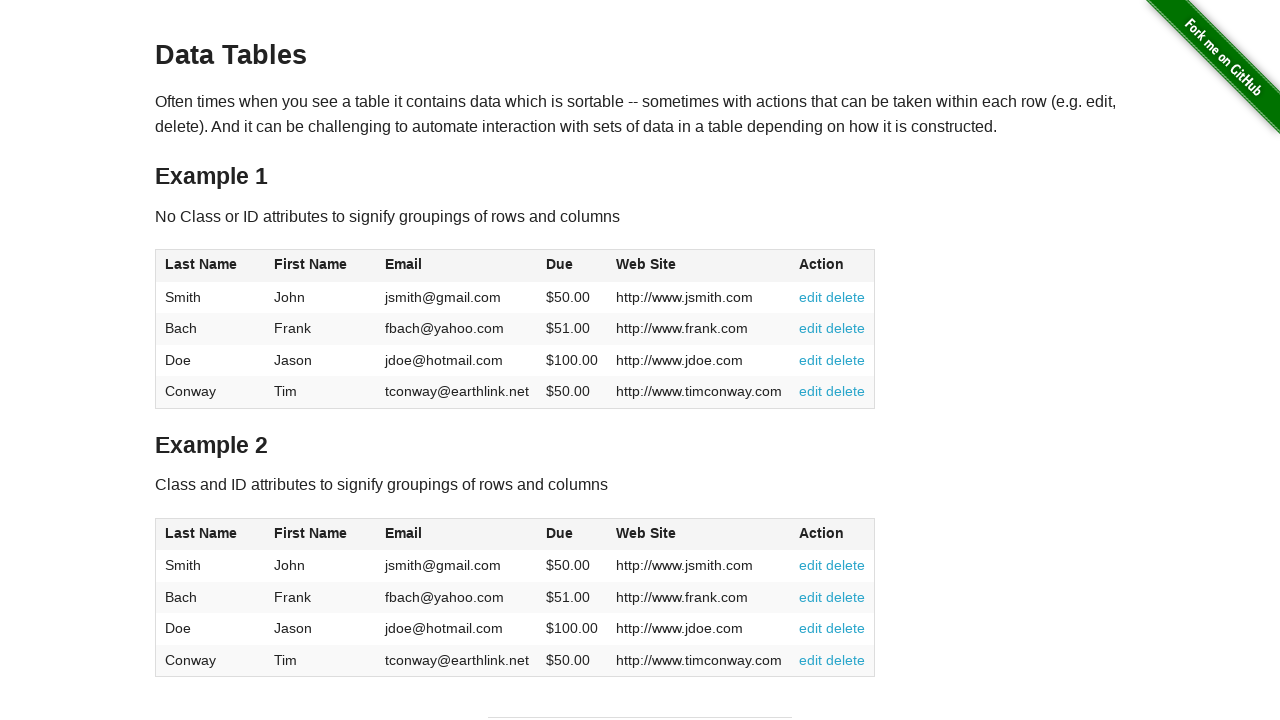

Clicked Email column header to sort ascending at (457, 266) on #table1 thead tr th:nth-of-type(3)
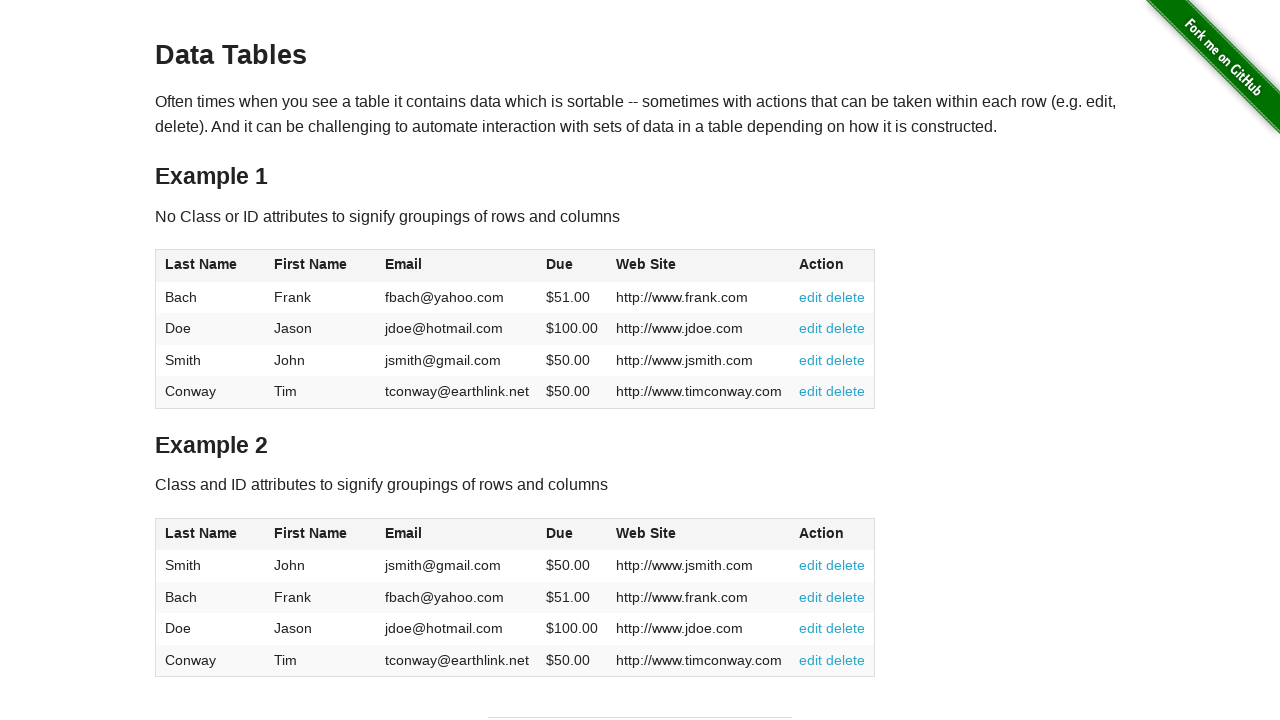

Table sorted and email column verified as visible
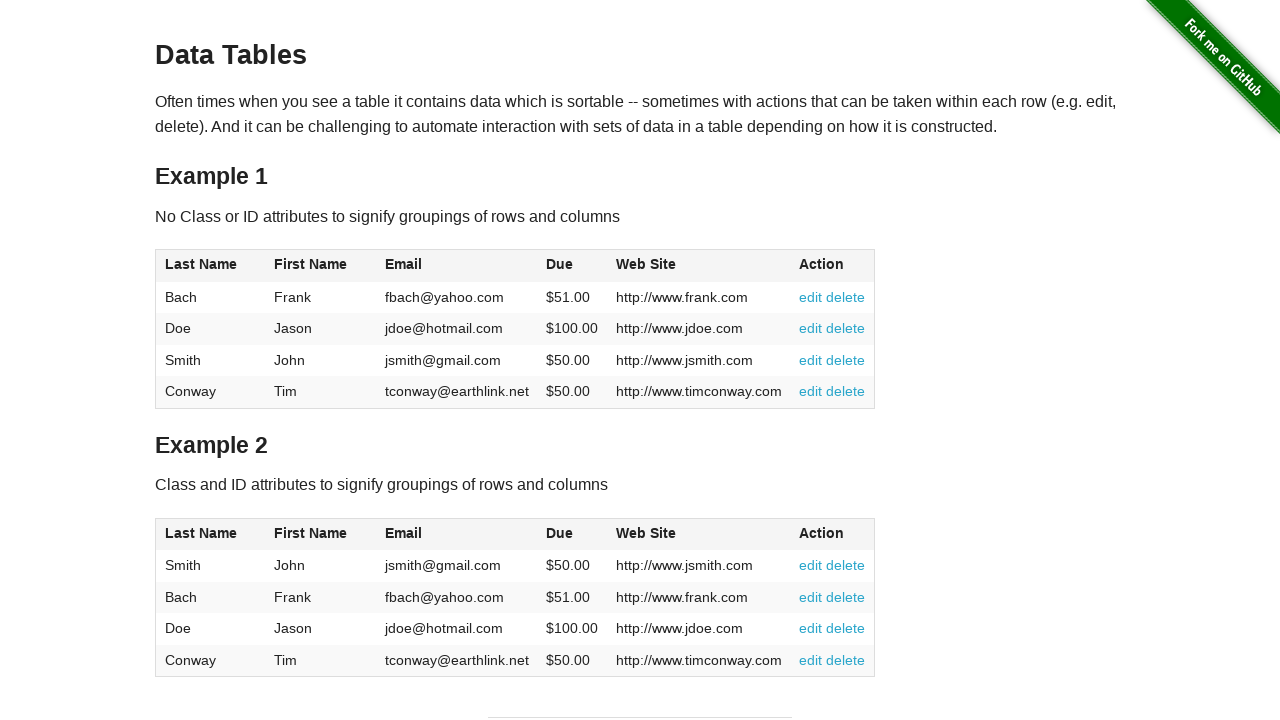

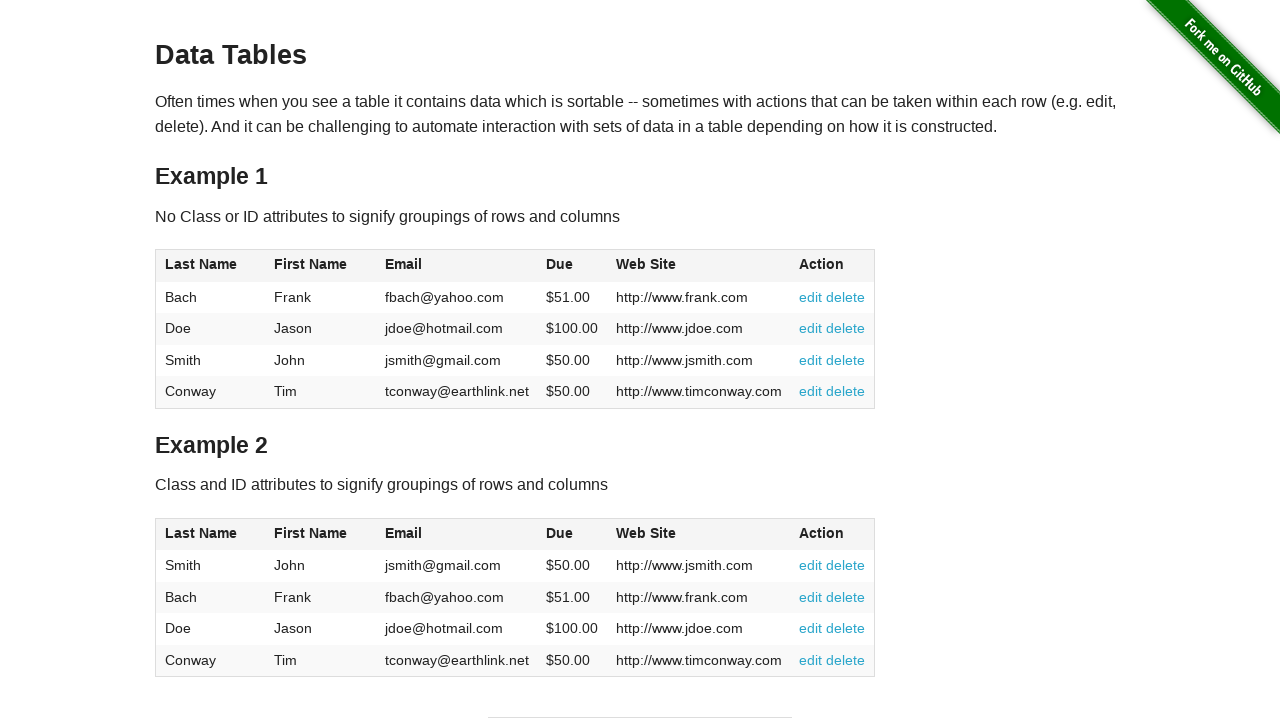